Tests basic form interaction by clicking on a name input field and entering a name value on a test automation practice page

Starting URL: https://testautomationpractice.blogspot.com

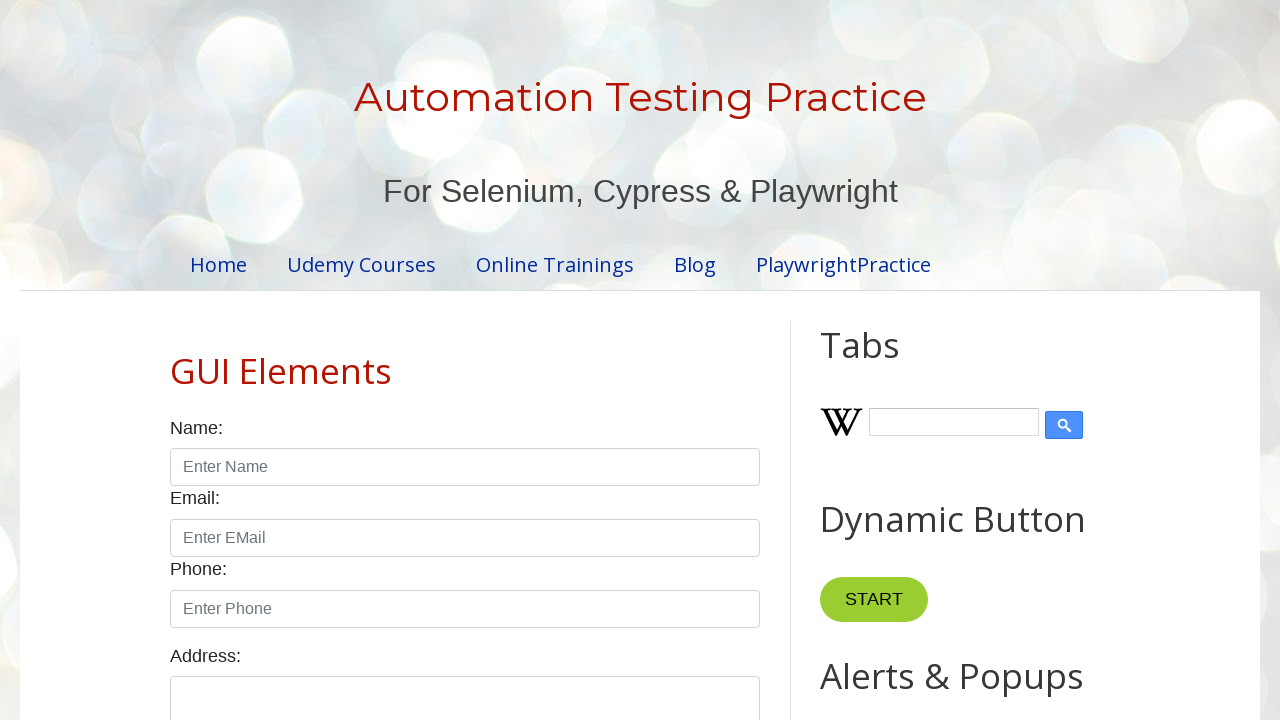

Clicked on the name input field at (465, 467) on #name
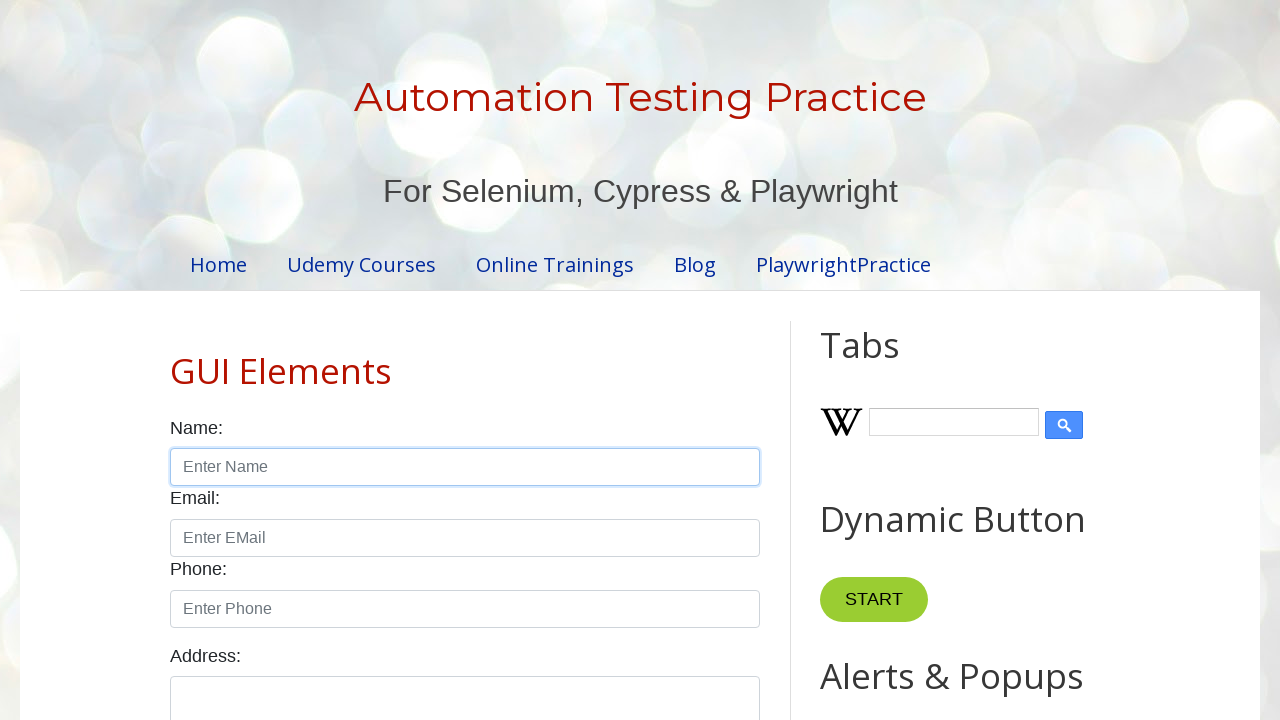

Entered 'payal' into the name input field on #name
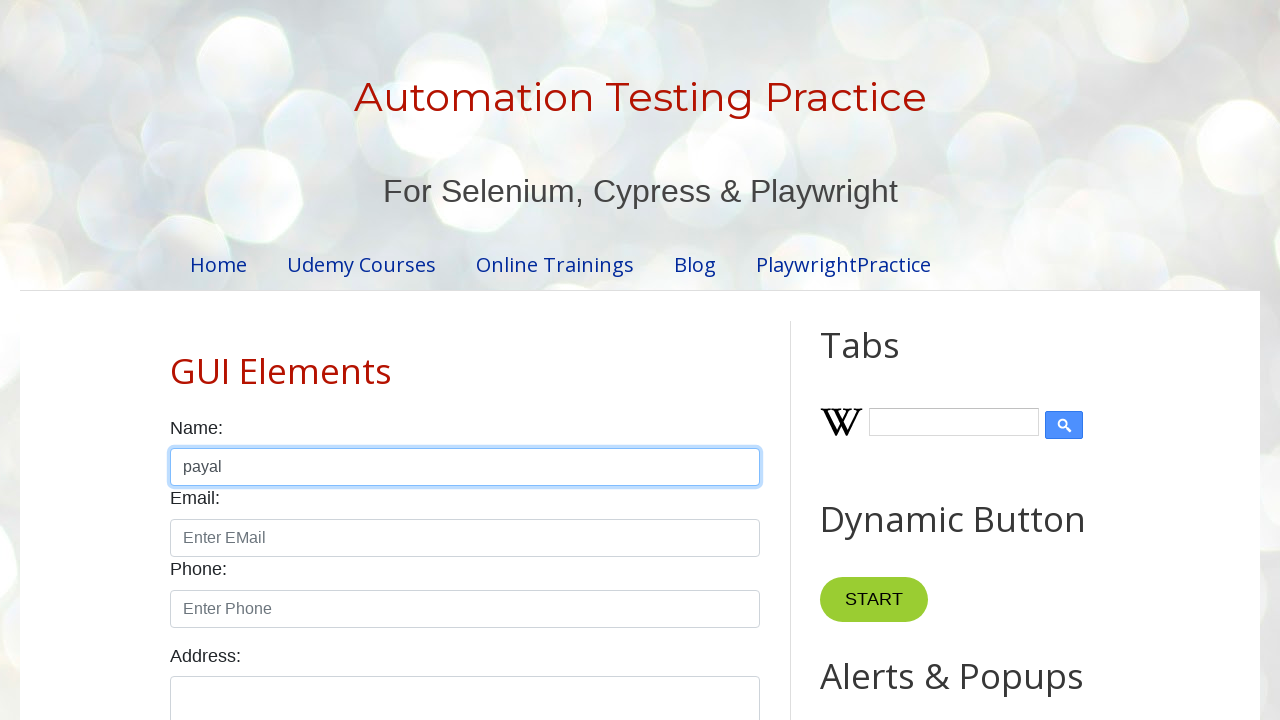

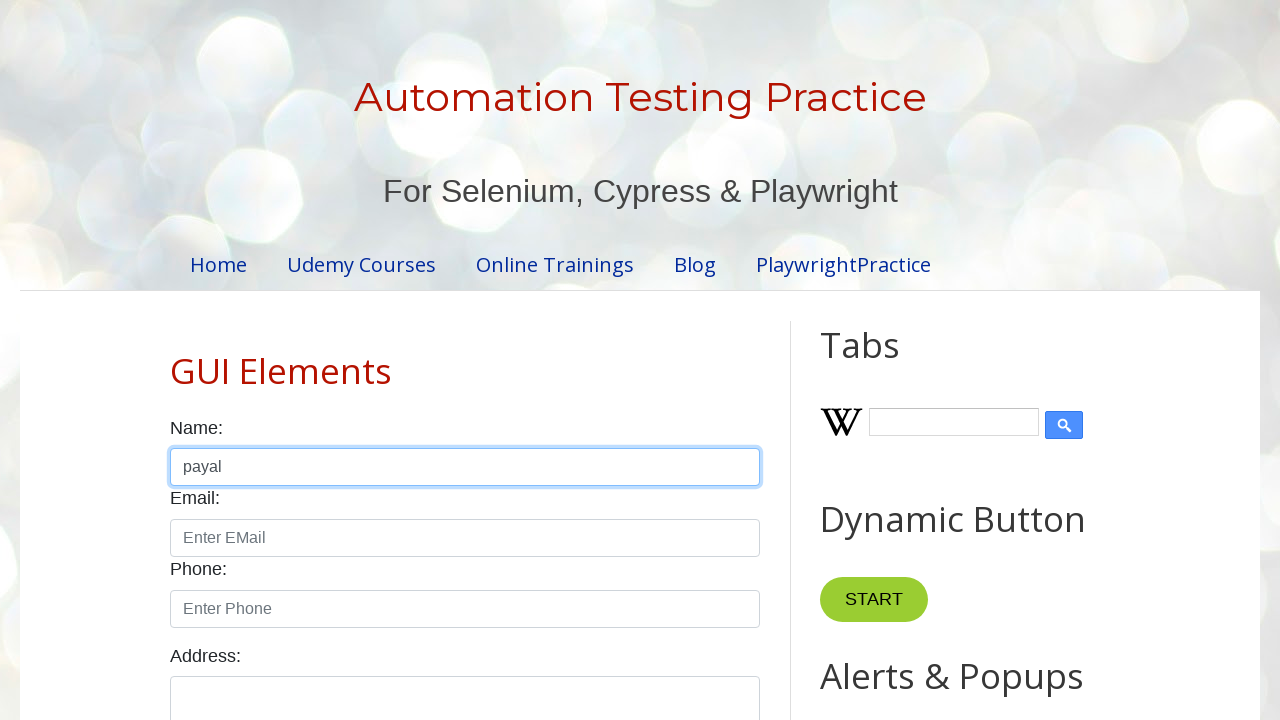